Tests dynamic content loading by clicking Start button, waiting for "Hello World!" text to appear, and asserting the text value

Starting URL: https://the-internet.herokuapp.com/dynamic_loading/1

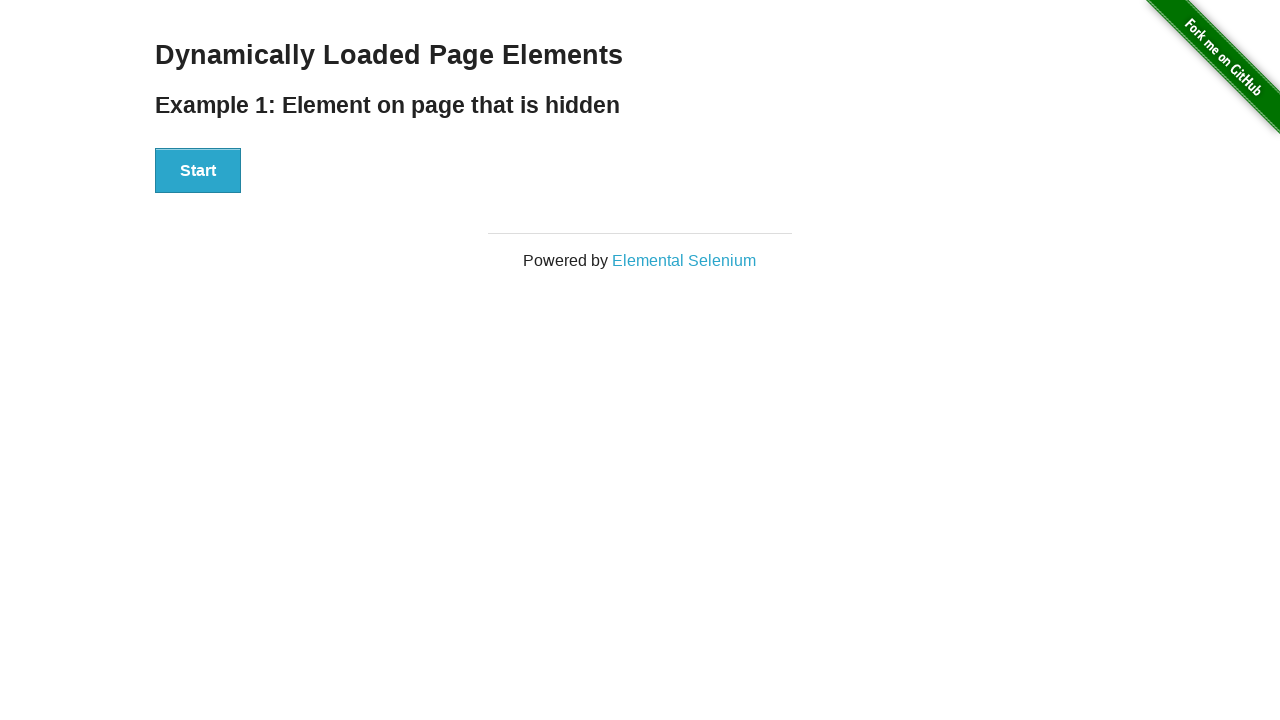

Clicked the Start button to initiate dynamic content loading at (198, 171) on xpath=//button
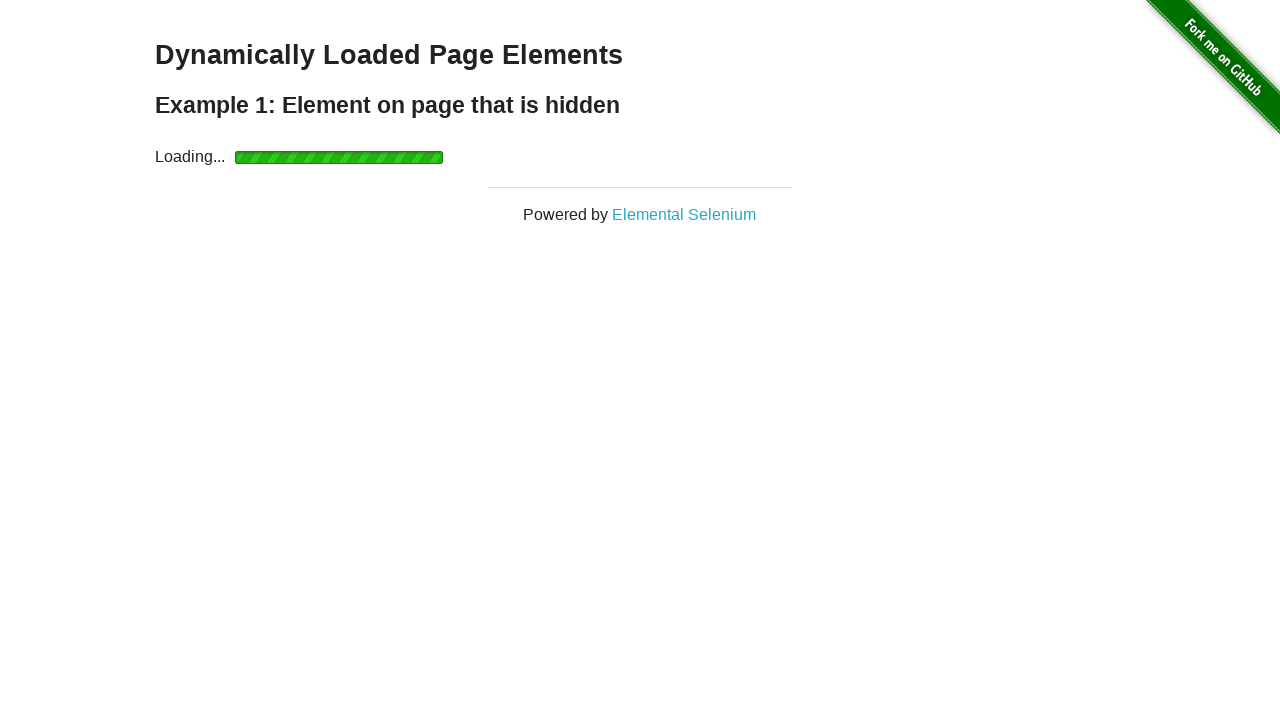

Waited for 'Hello World!' text to appear (up to 20 seconds)
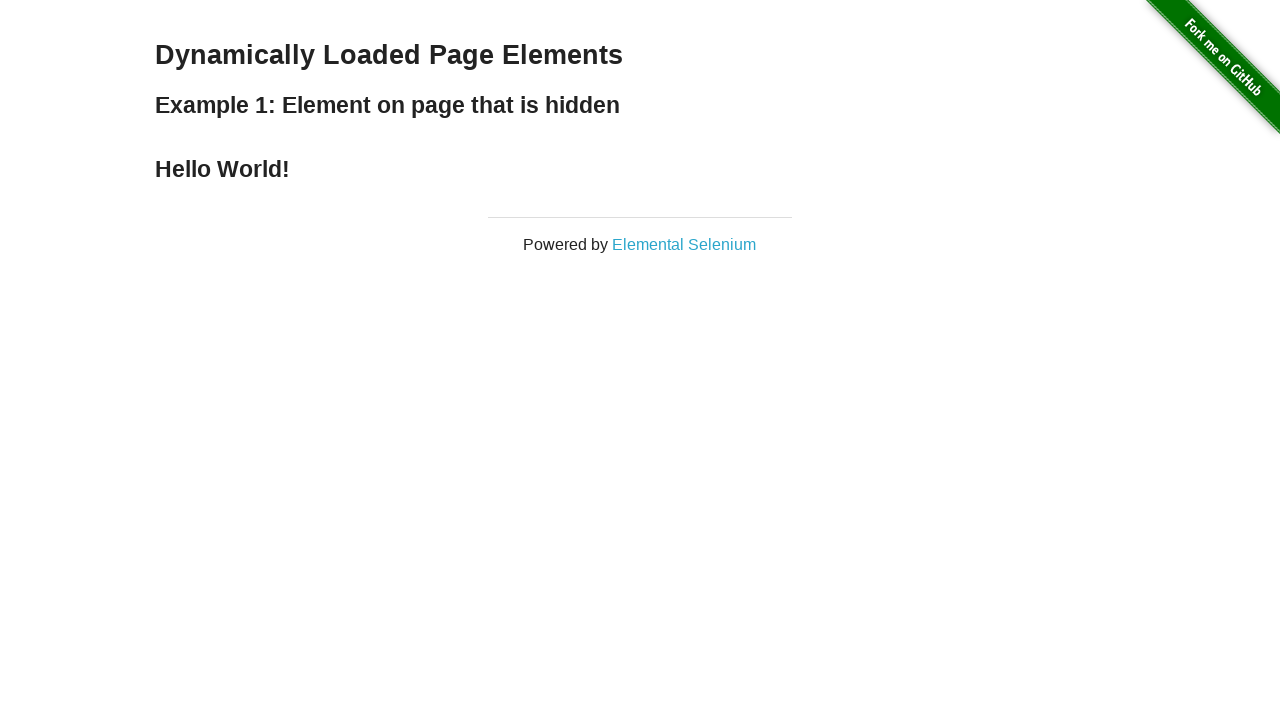

Asserted that the text content equals 'Hello World!'
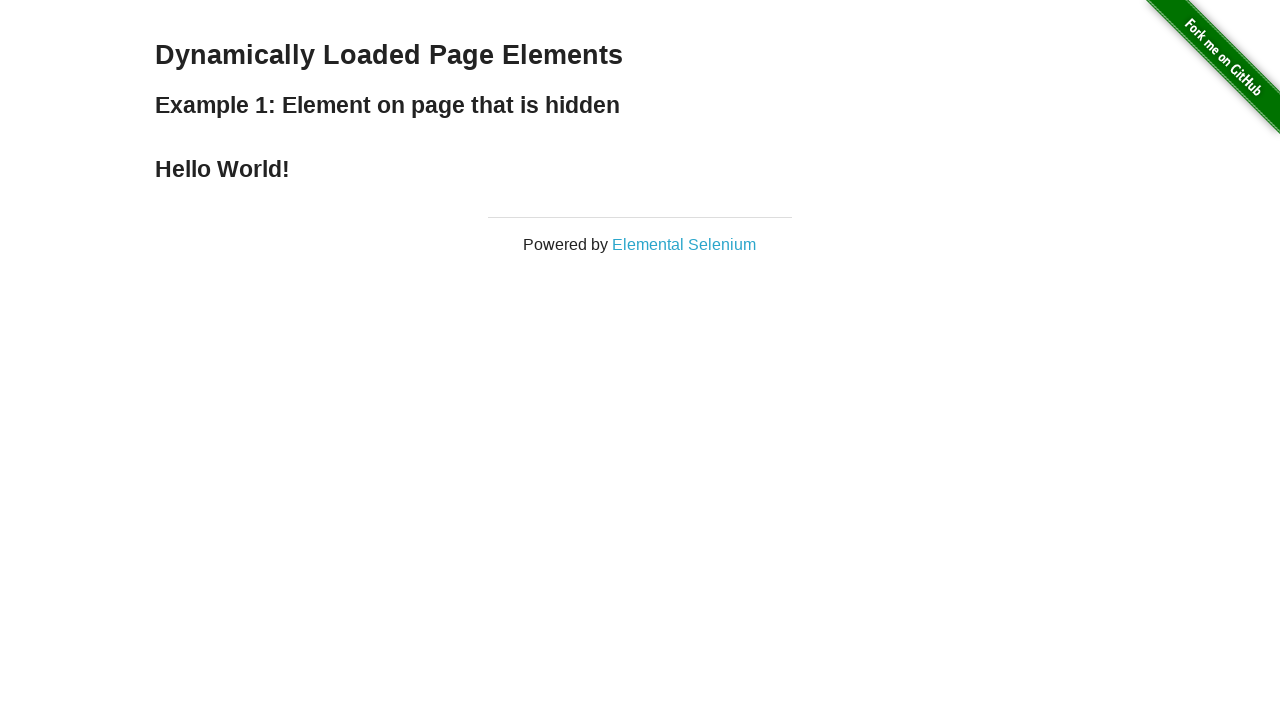

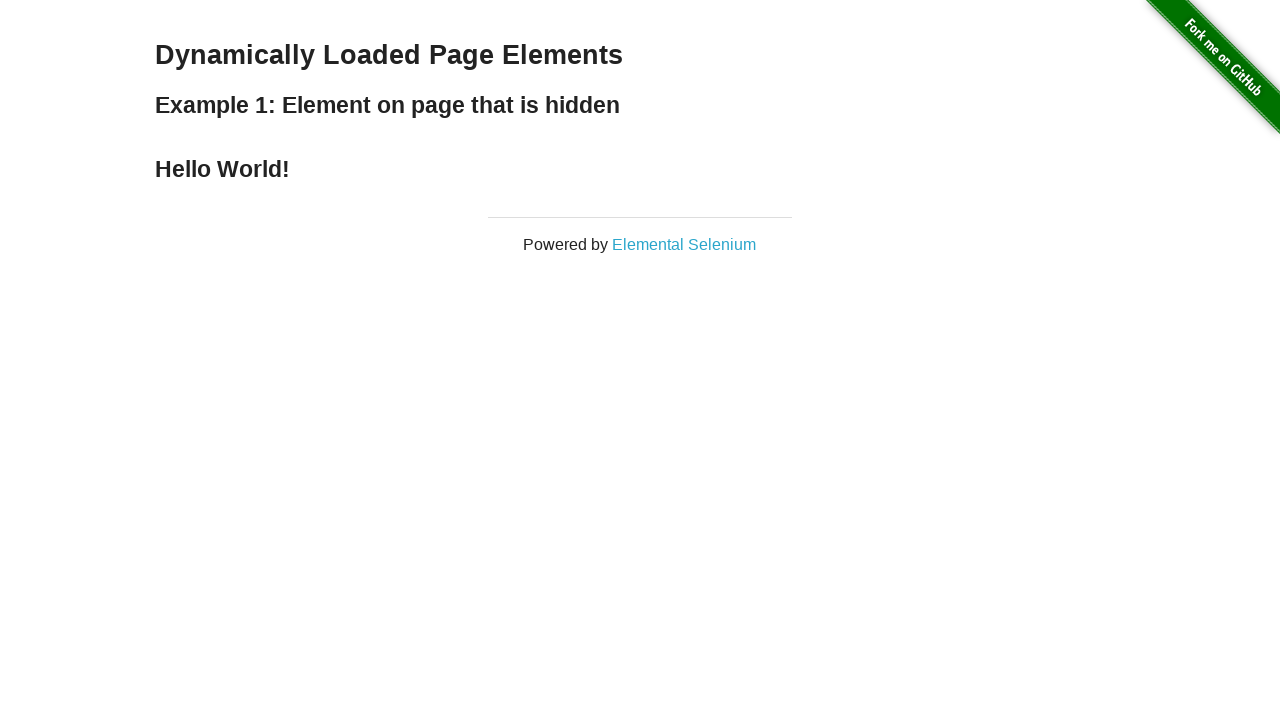